Tests A/B Testing page navigation by clicking on the A/B Testing link from the homepage and verifying the page loads with a heading element.

Starting URL: https://the-internet.herokuapp.com/

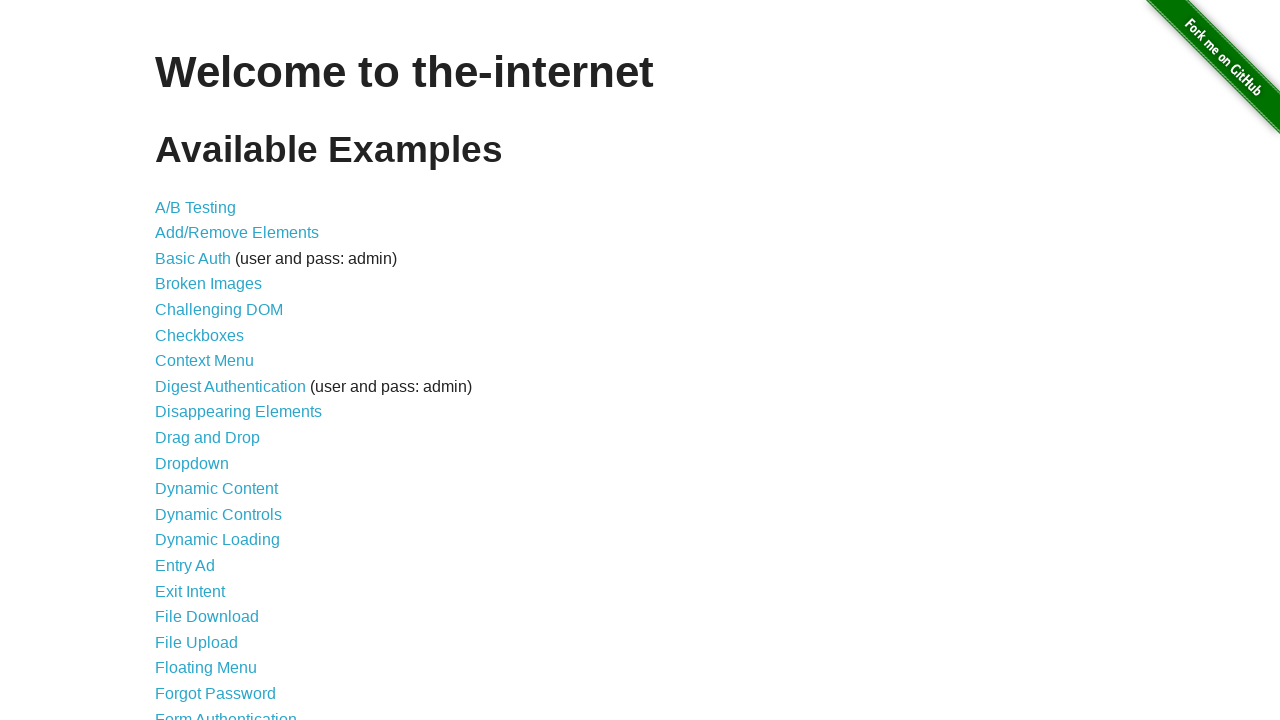

Clicked on the A/B Testing link from homepage at (196, 207) on xpath=/html/body/div[2]/div/ul/li[1]/a
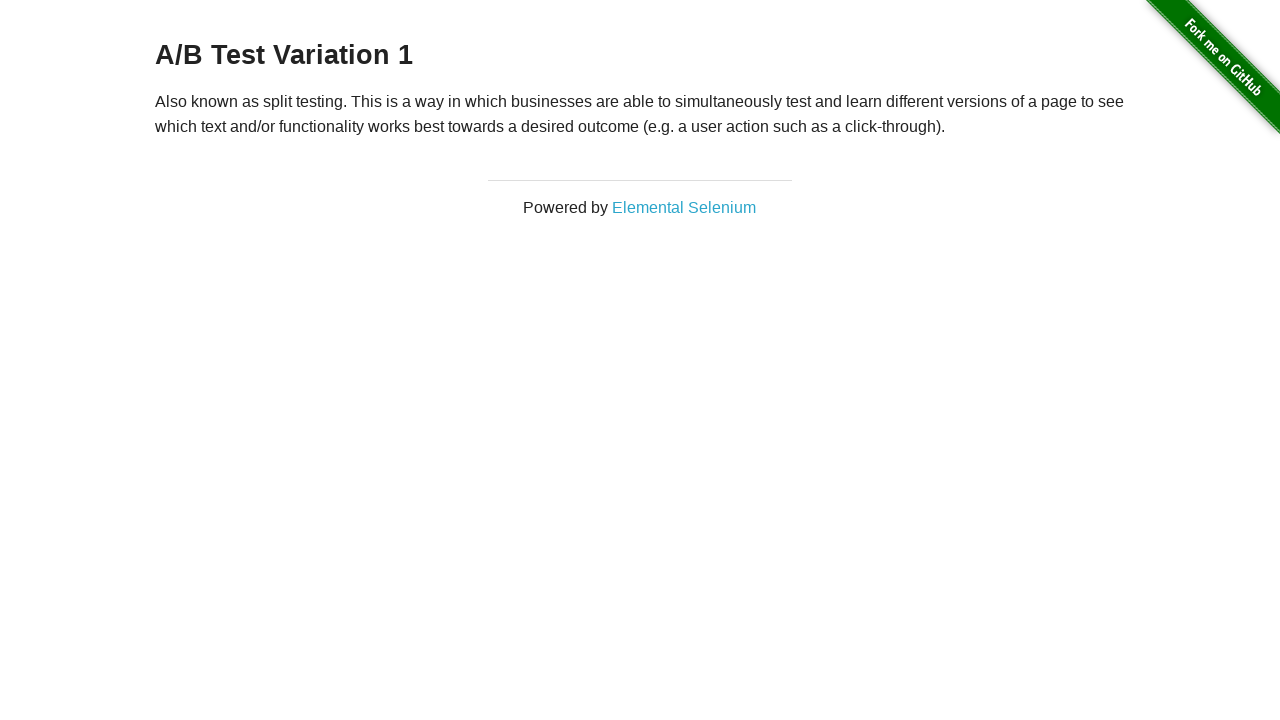

A/B Testing page loaded with heading element
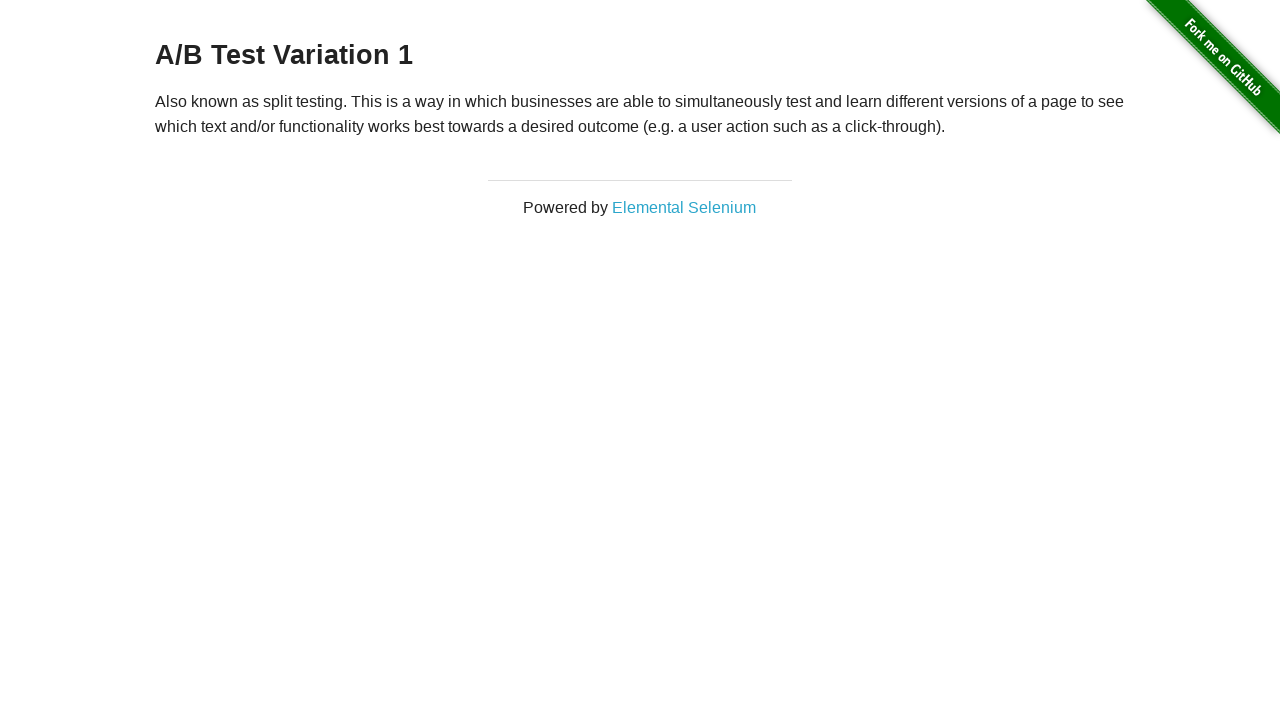

Retrieved heading text: A/B Test Variation 1
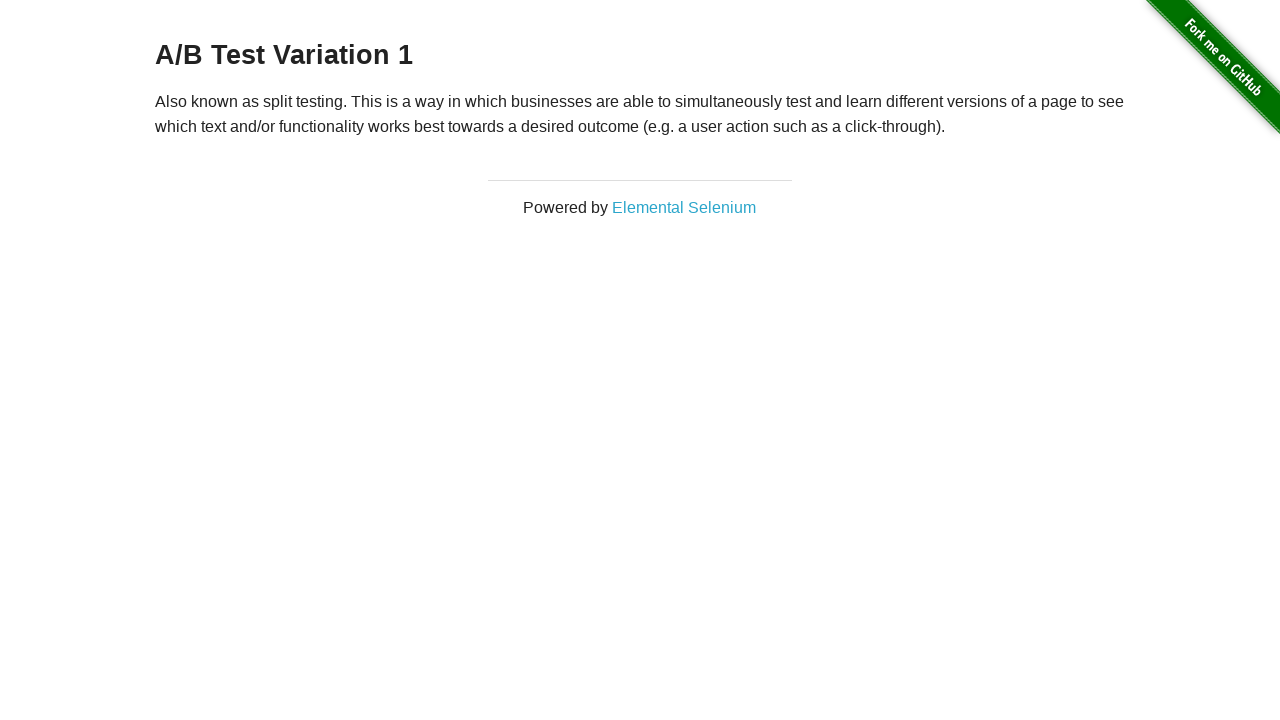

Printed heading text to console
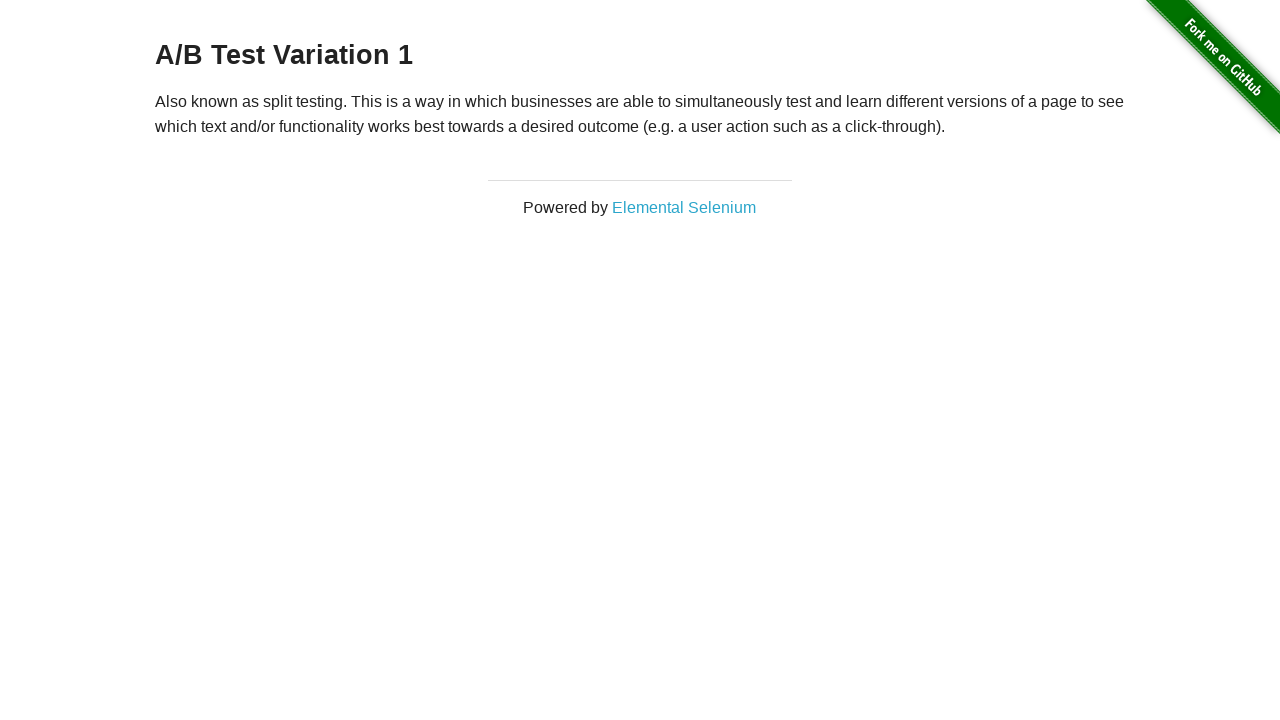

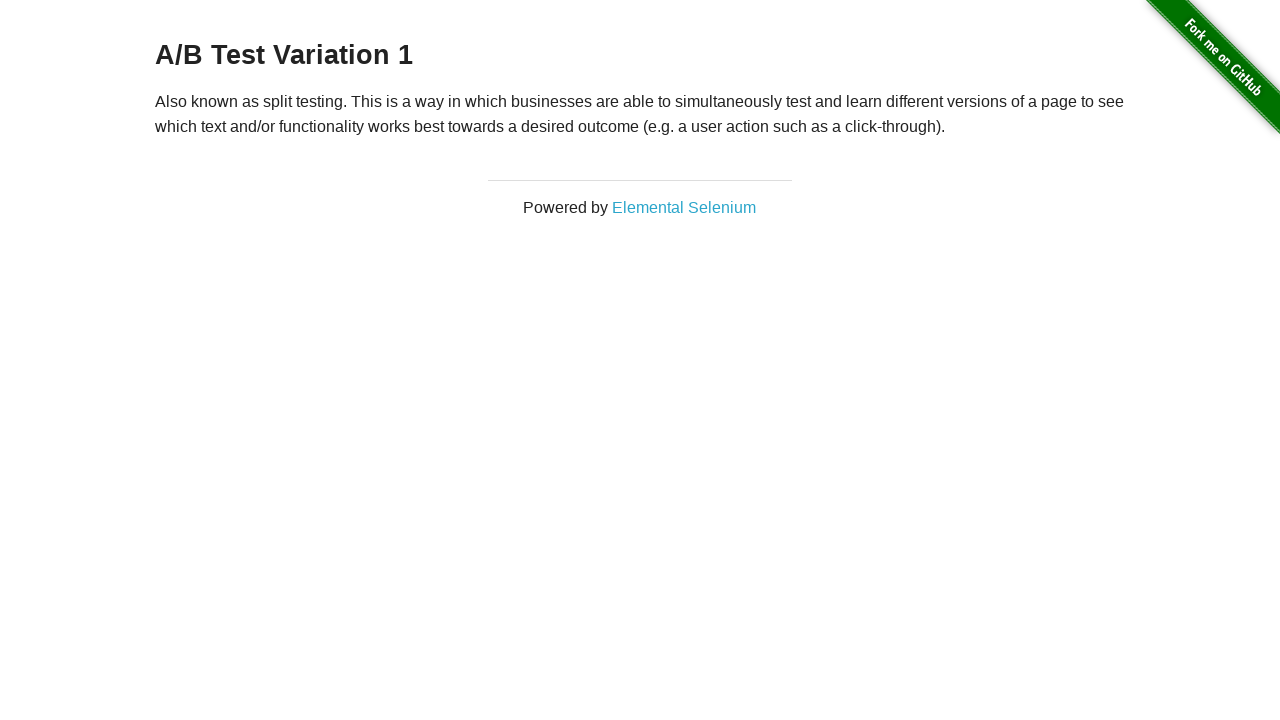